Tests auto-suggestive dropdown functionality by typing partial text and selecting a specific option from the suggestions

Starting URL: https://rahulshettyacademy.com/dropdownsPractise/

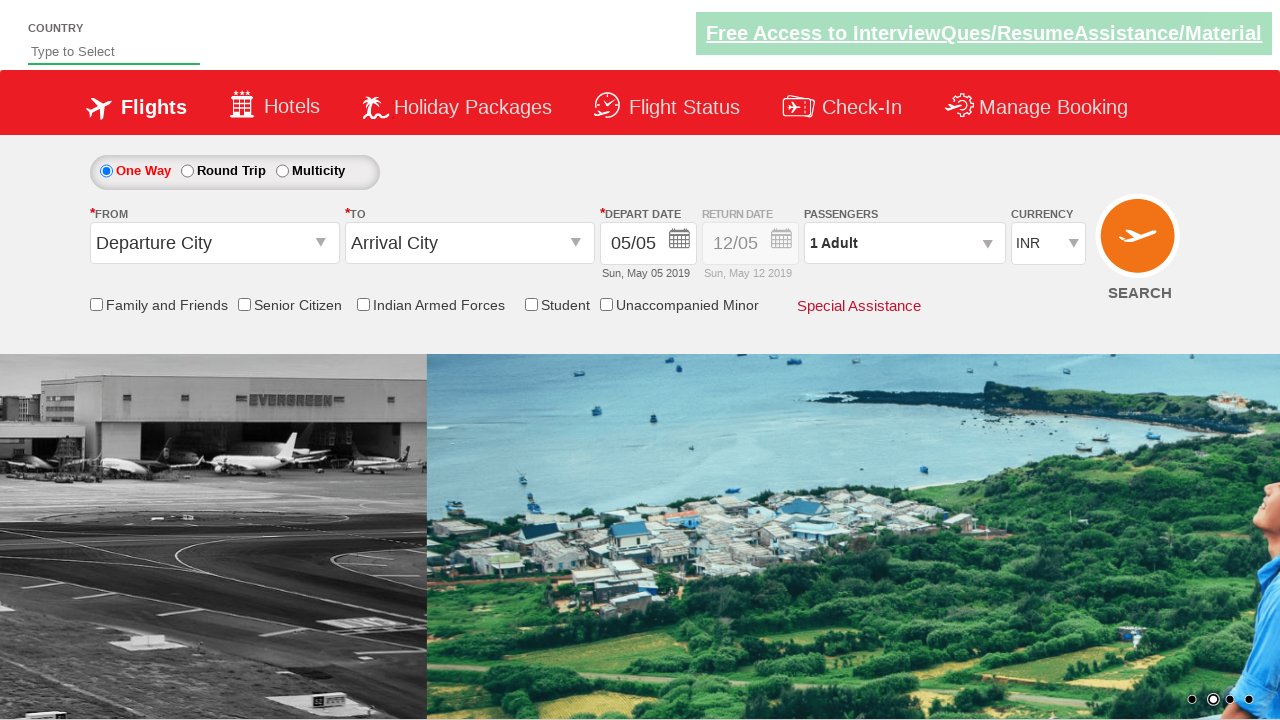

Typed 'Ca' into the auto-suggest field on #autosuggest
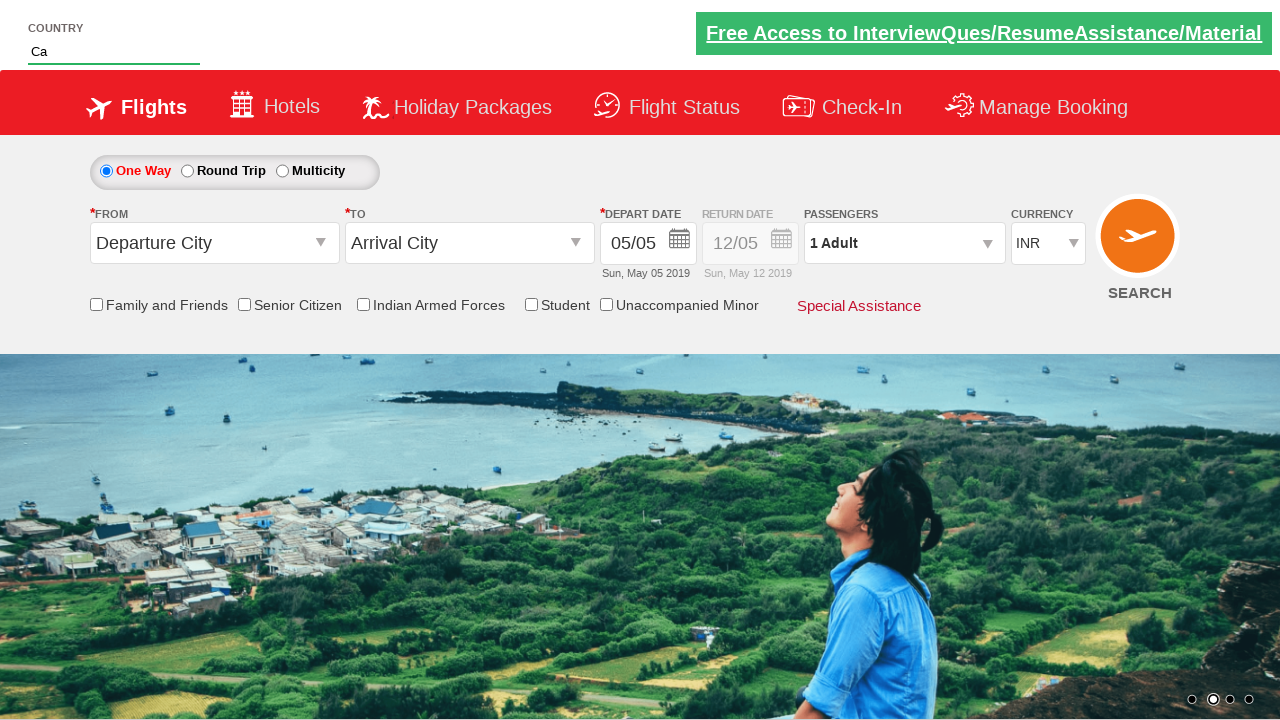

Waited for dropdown options to appear
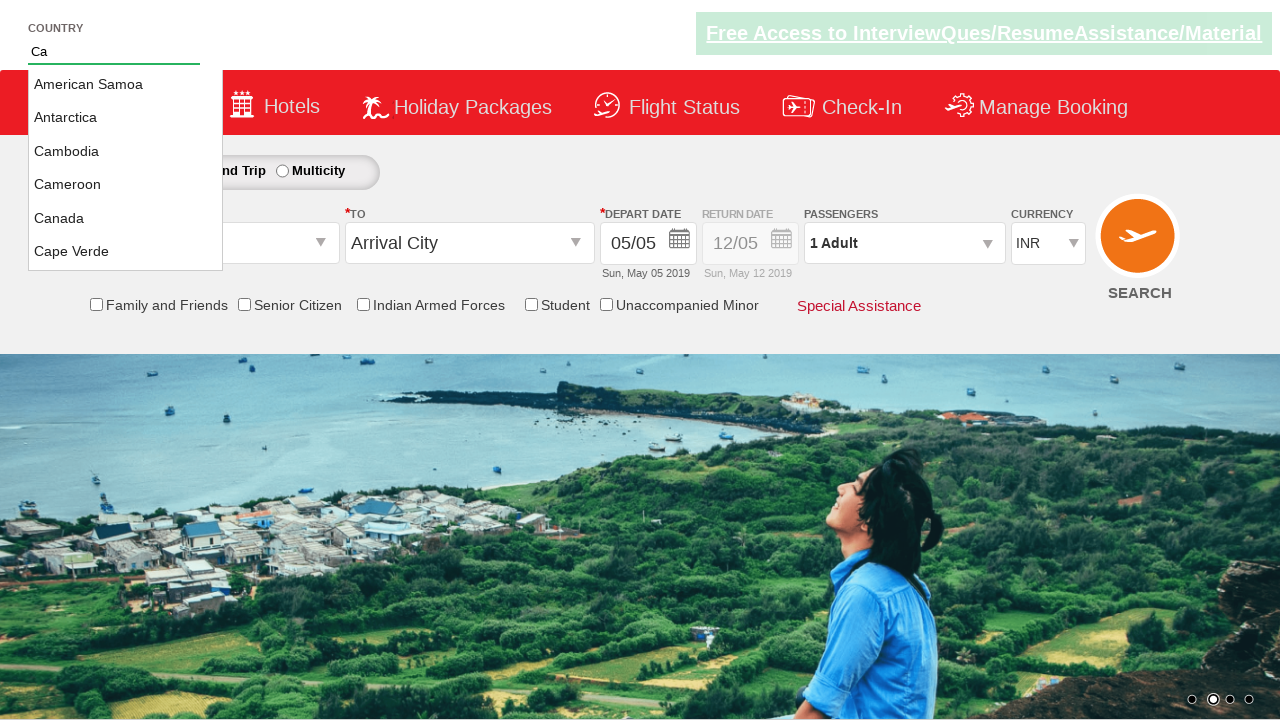

Retrieved all dropdown options
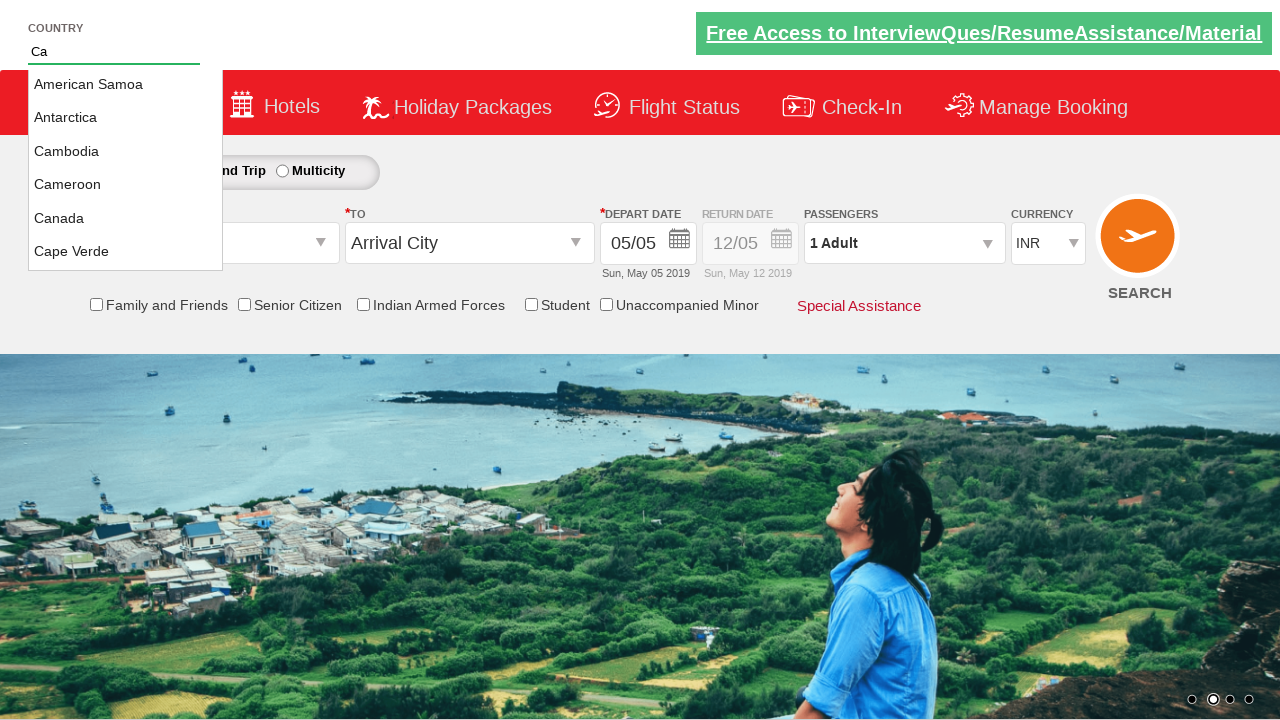

Selected 'Canada' from the auto-suggestive dropdown at (126, 218) on li.ui-menu-item >> nth=4
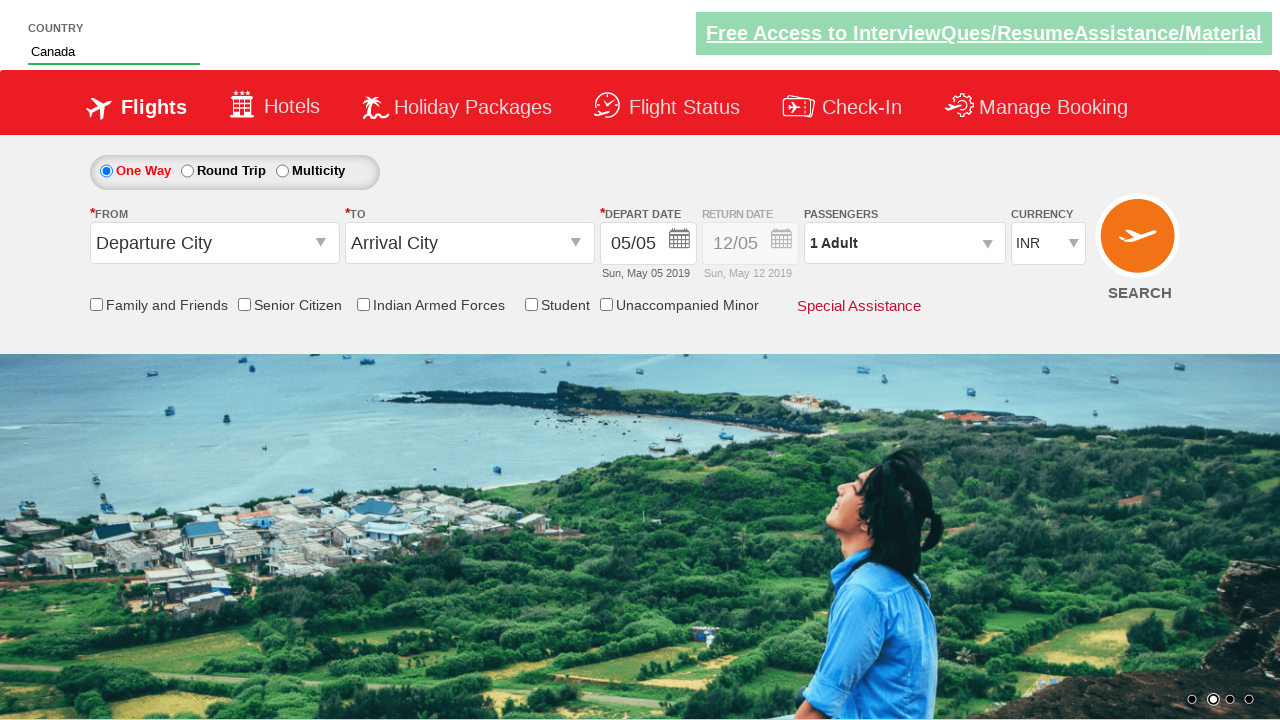

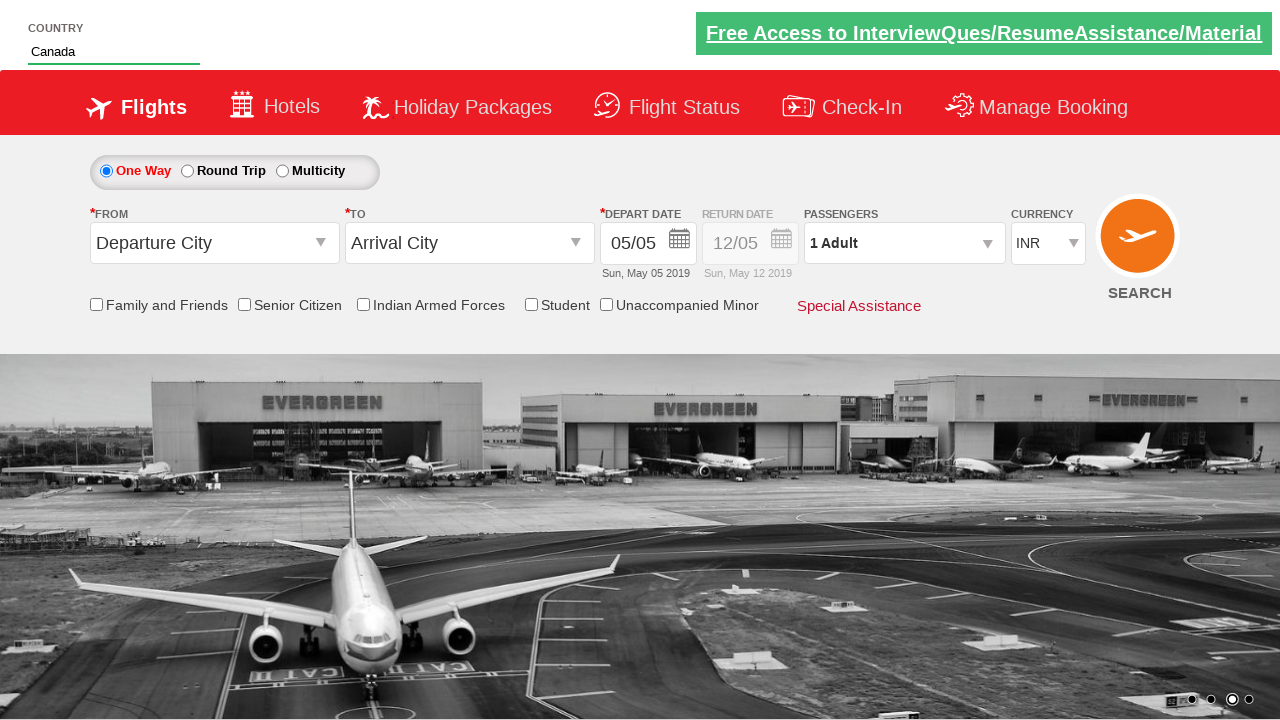